Tests checkbox interaction on demoqa.com by clicking a checkbox if it's displayed and enabled, then navigates to the radio button page.

Starting URL: https://demoqa.com/checkbox

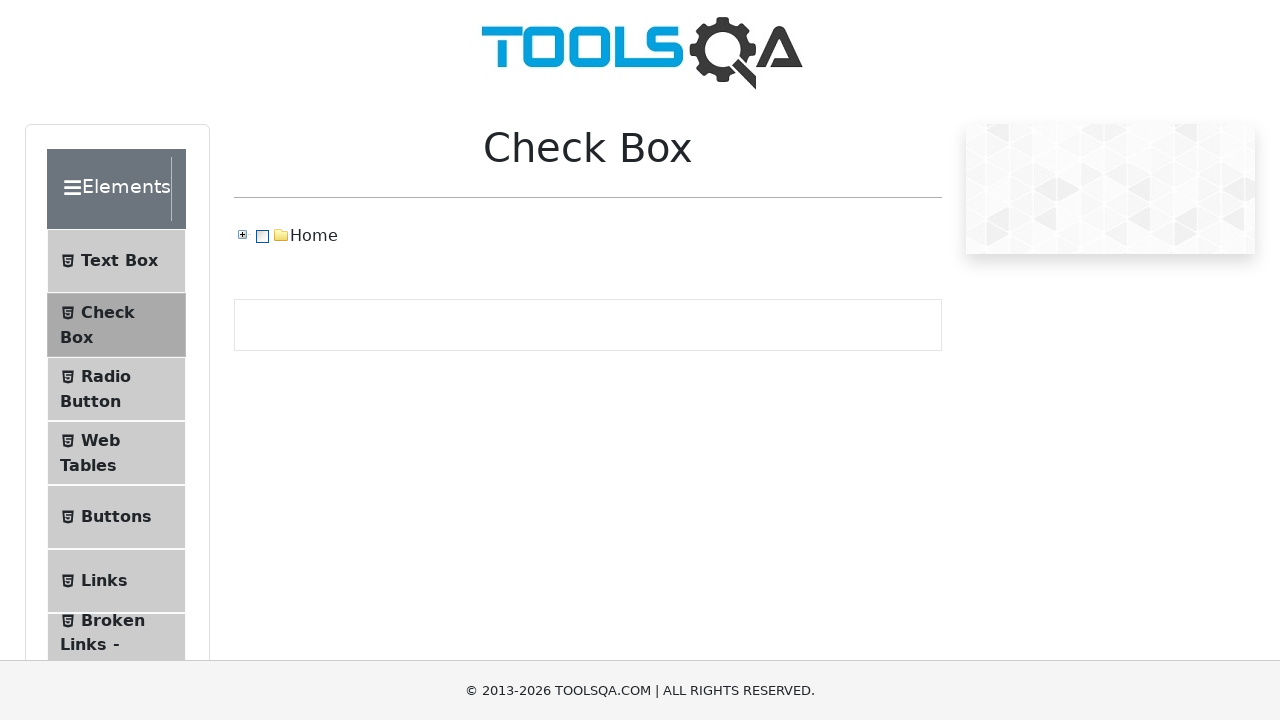

Located checkbox element with class 'rct-title'
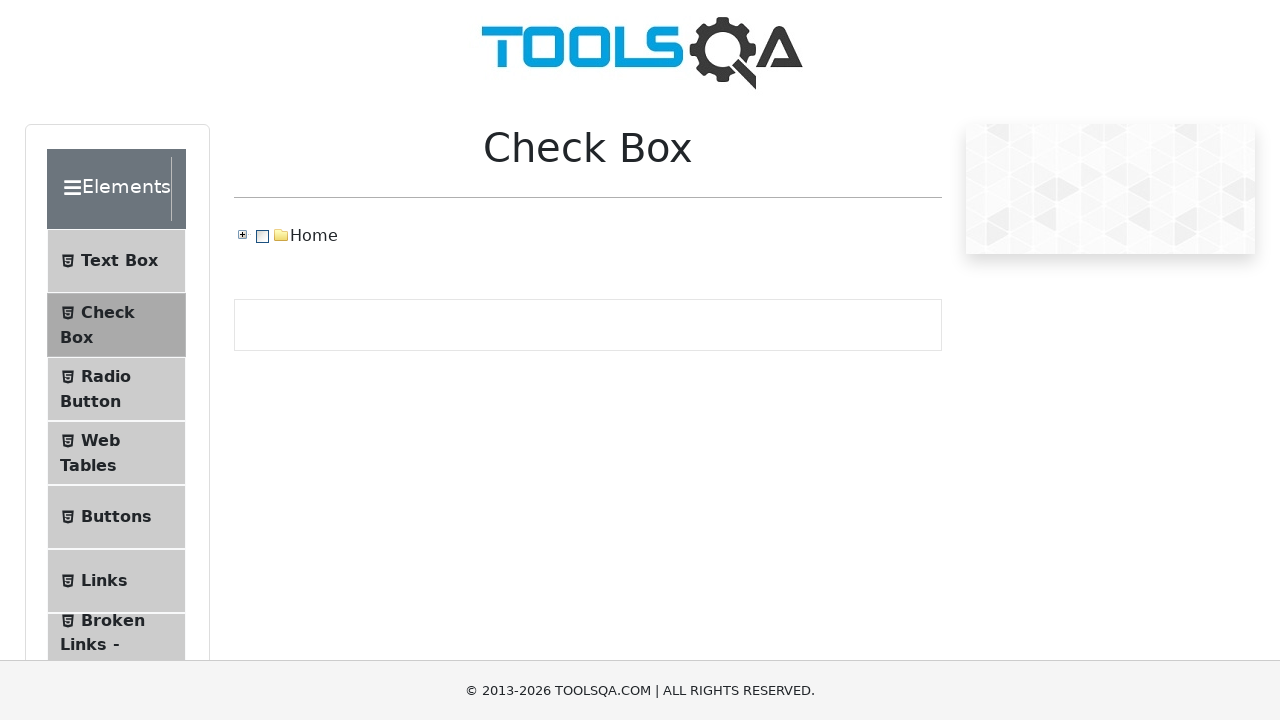

Navigated to radio button page at https://demoqa.com/radio-button
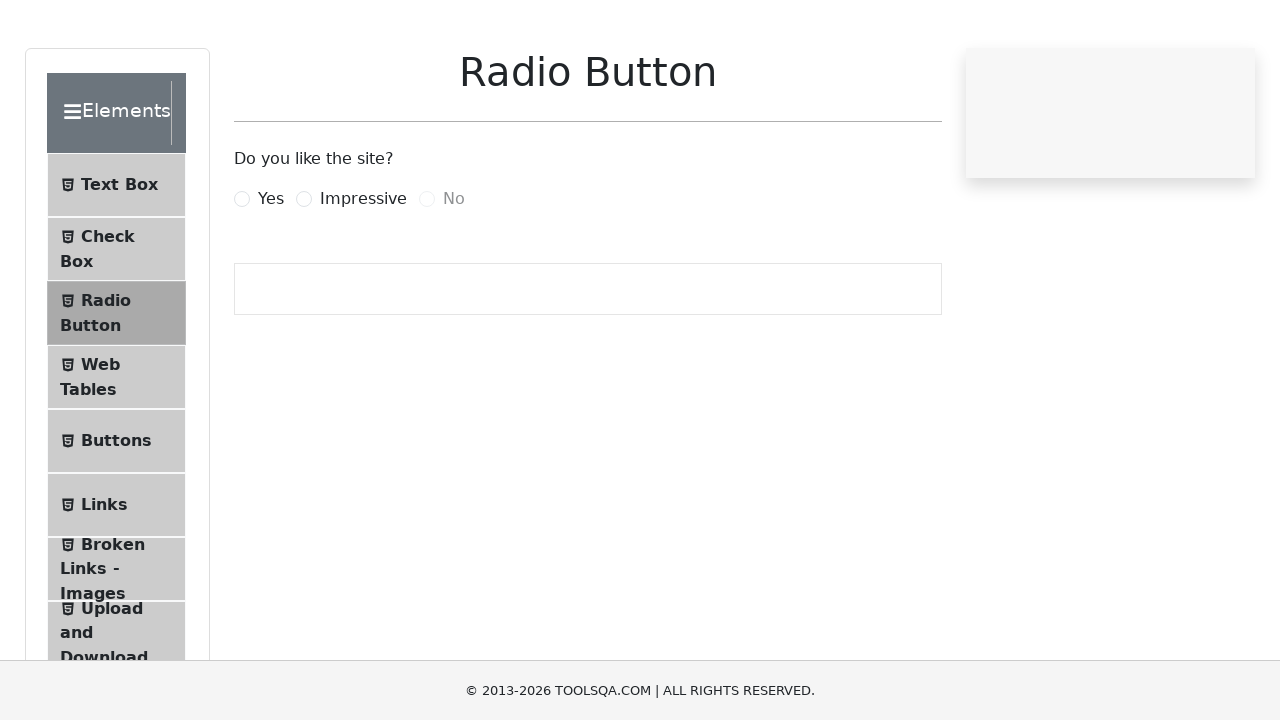

Radio button page loaded (domcontentloaded event fired)
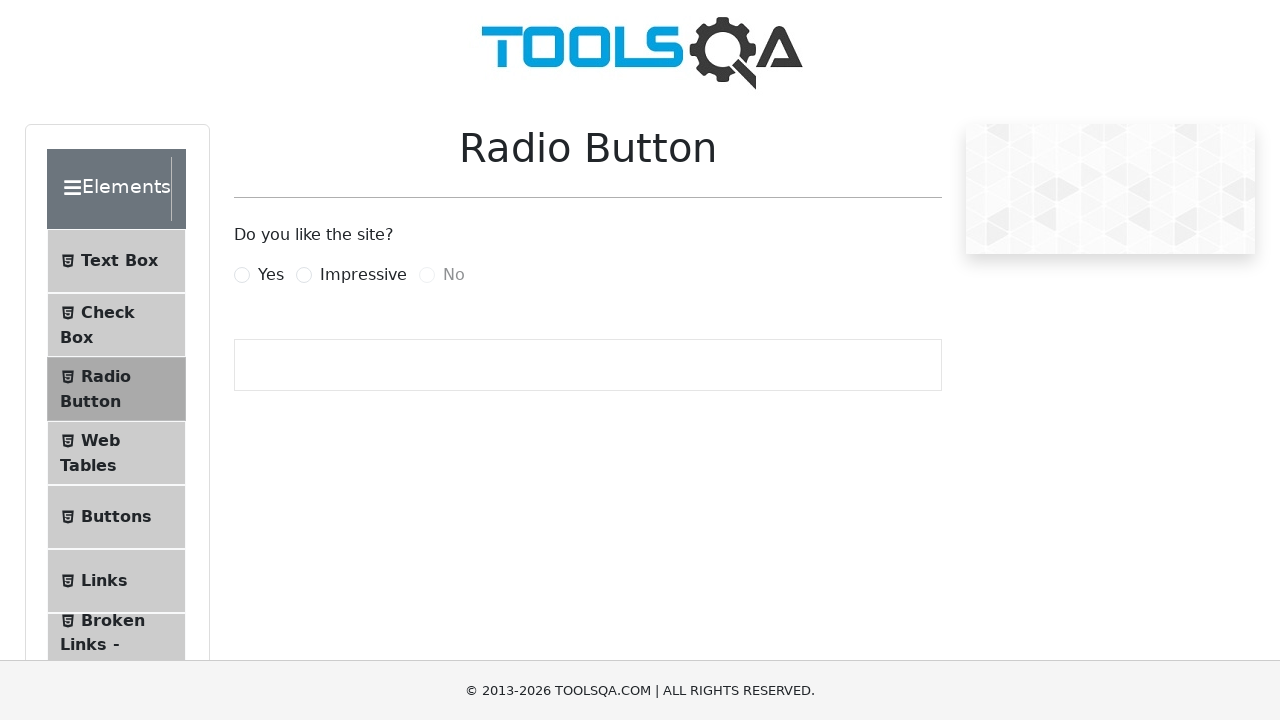

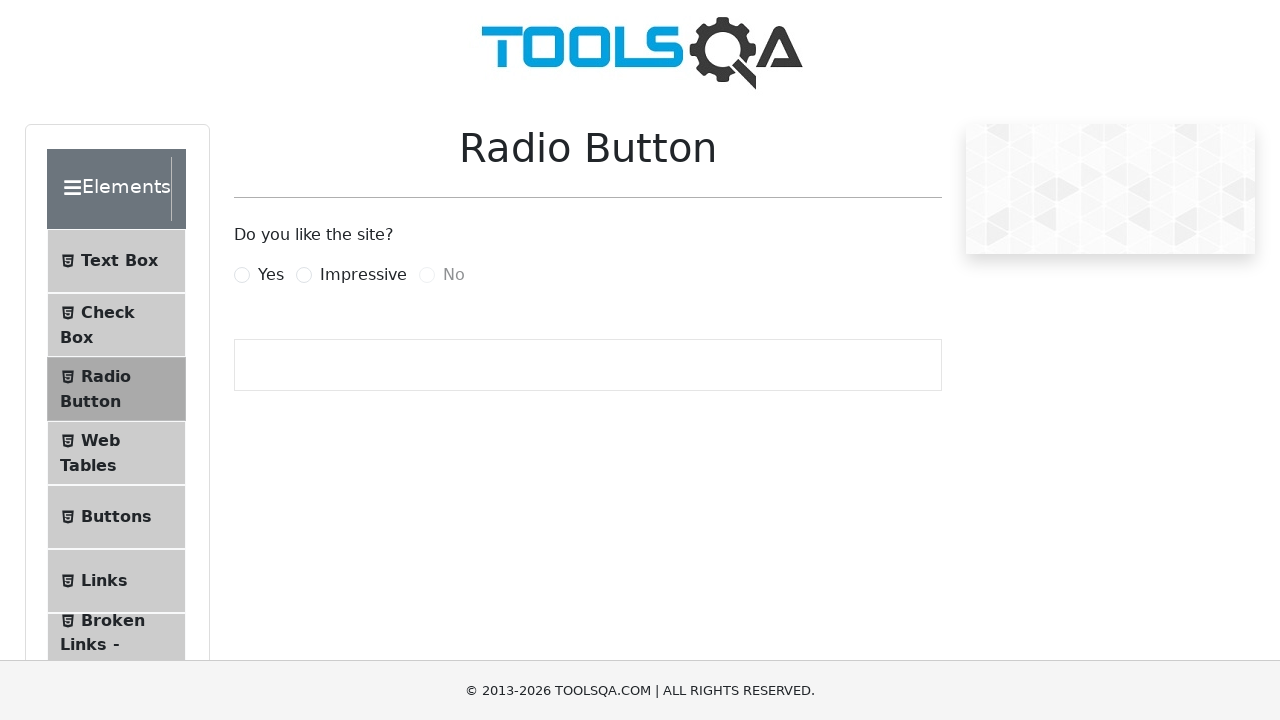